Navigates to USPS homepage and verifies the page title is correct

Starting URL: https://www.usps.com/

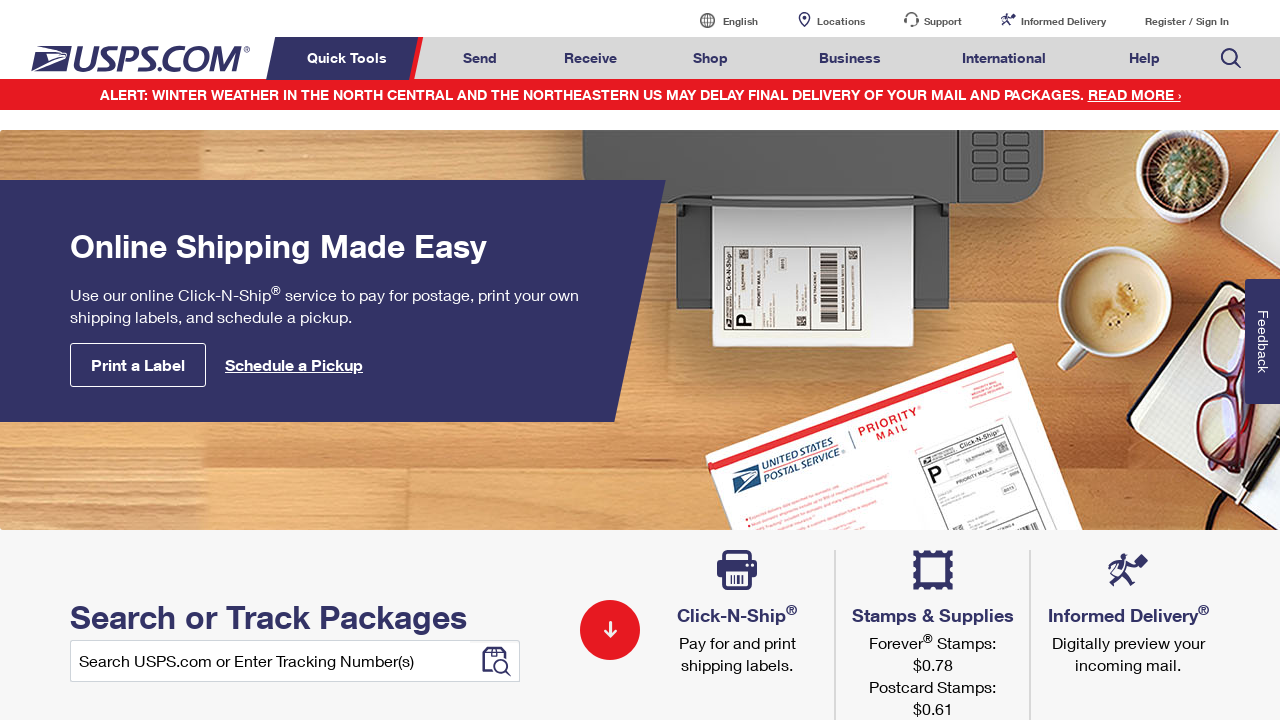

Navigated to USPS homepage
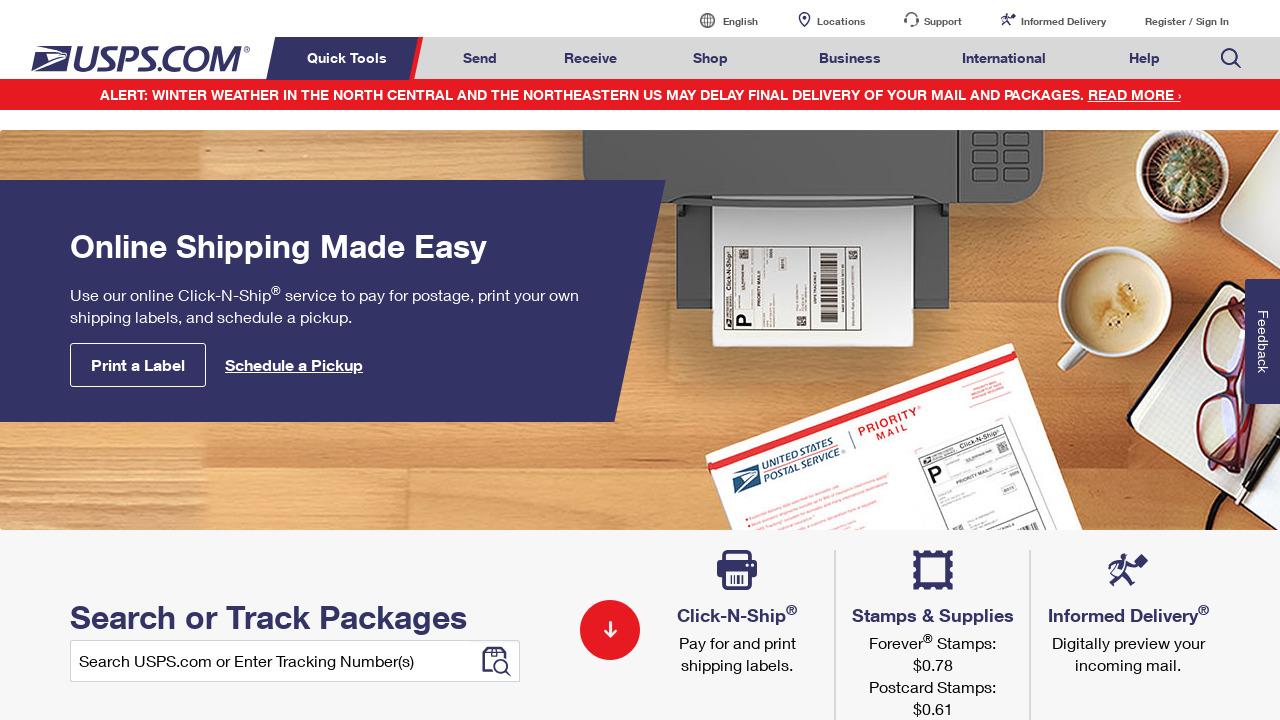

Verified page title is 'Welcome | USPS'
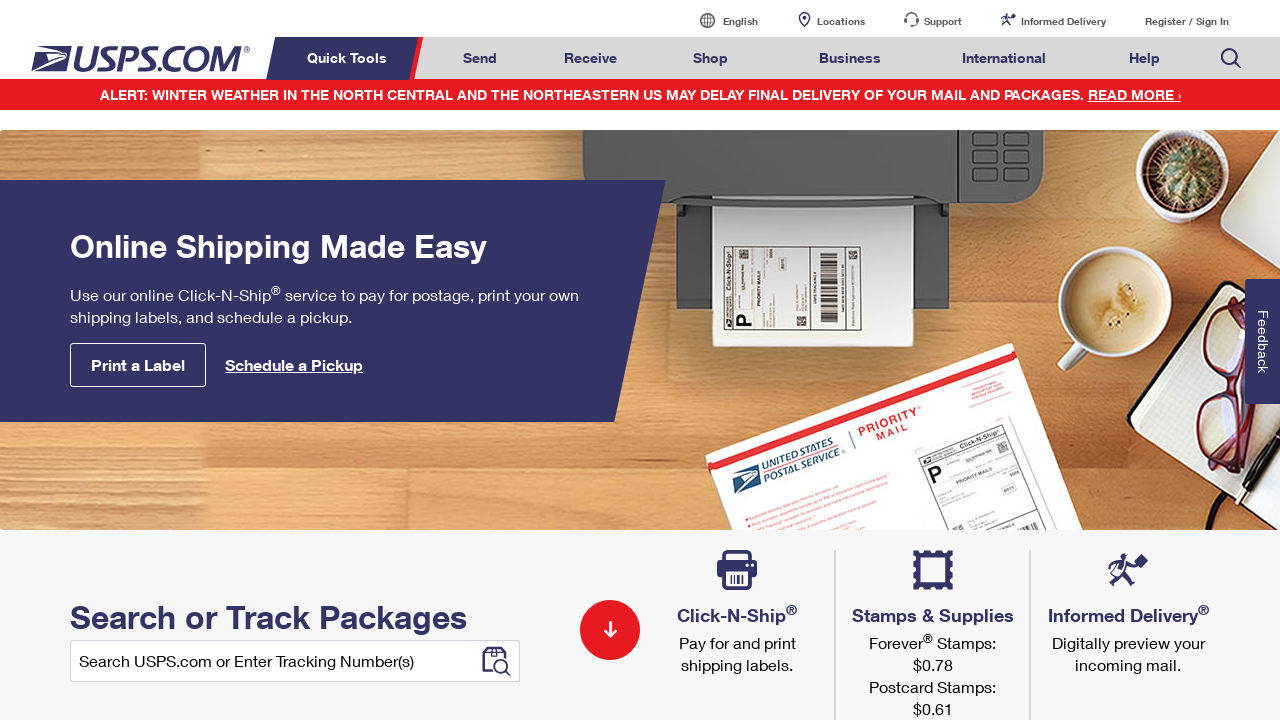

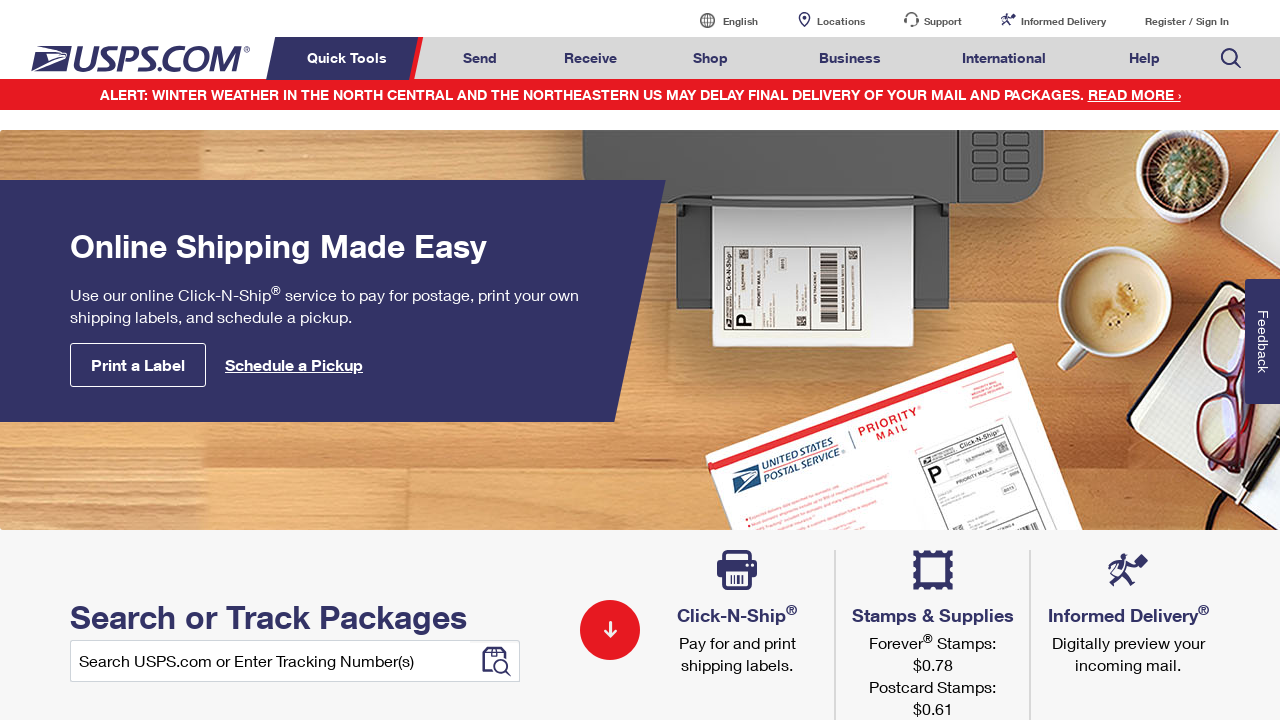